Navigates to RahulShettyAcademy website and retrieves the page title to verify the page loaded successfully

Starting URL: https://rahulshettyacademy.com

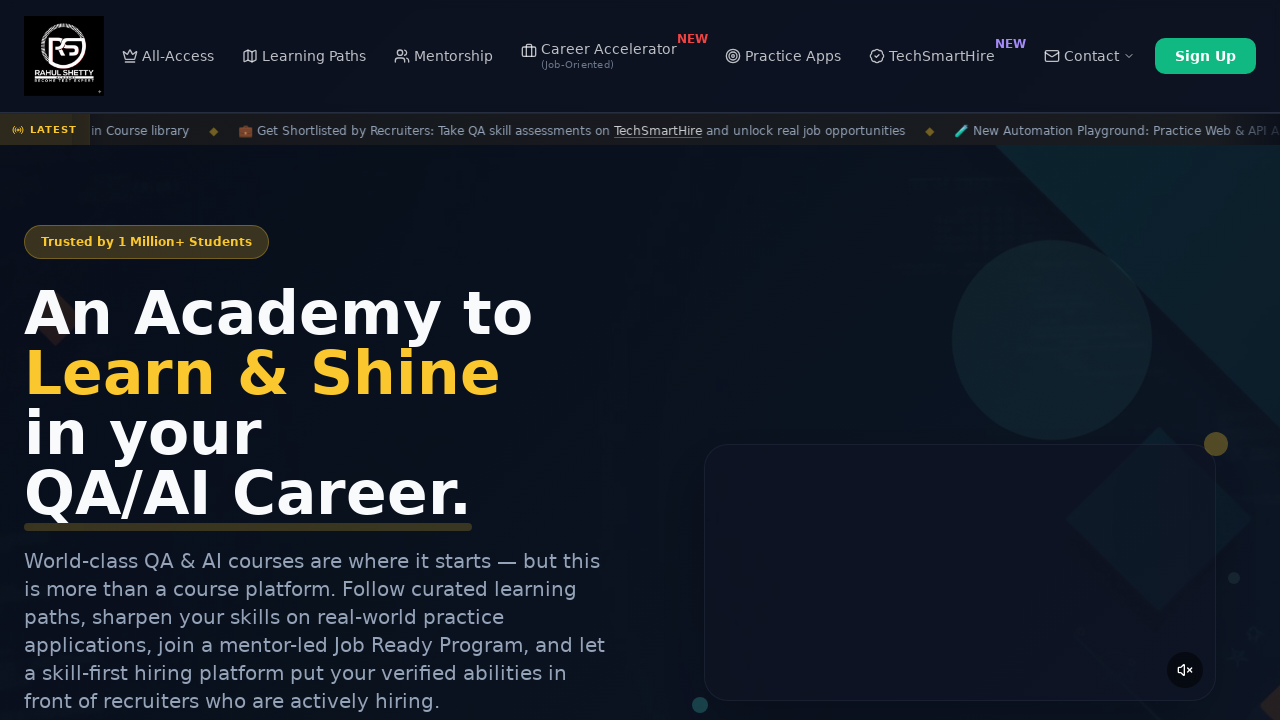

Waited for DOM content to load
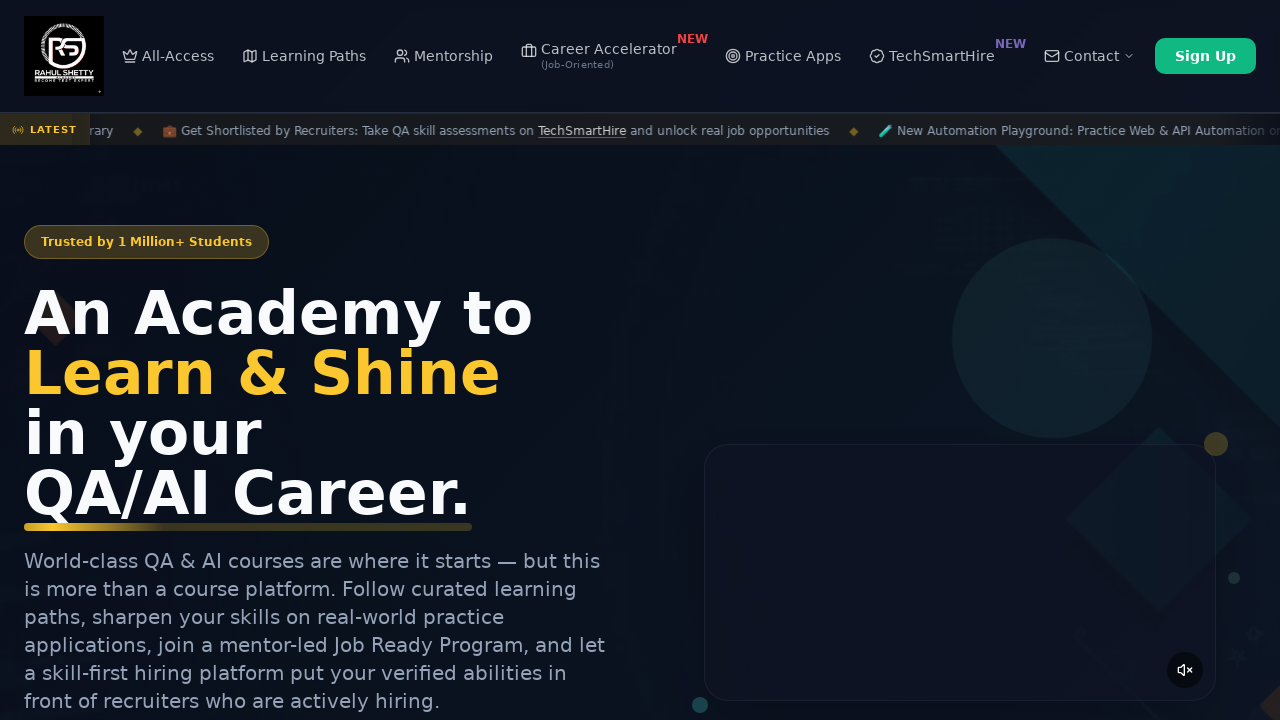

Retrieved and printed page title
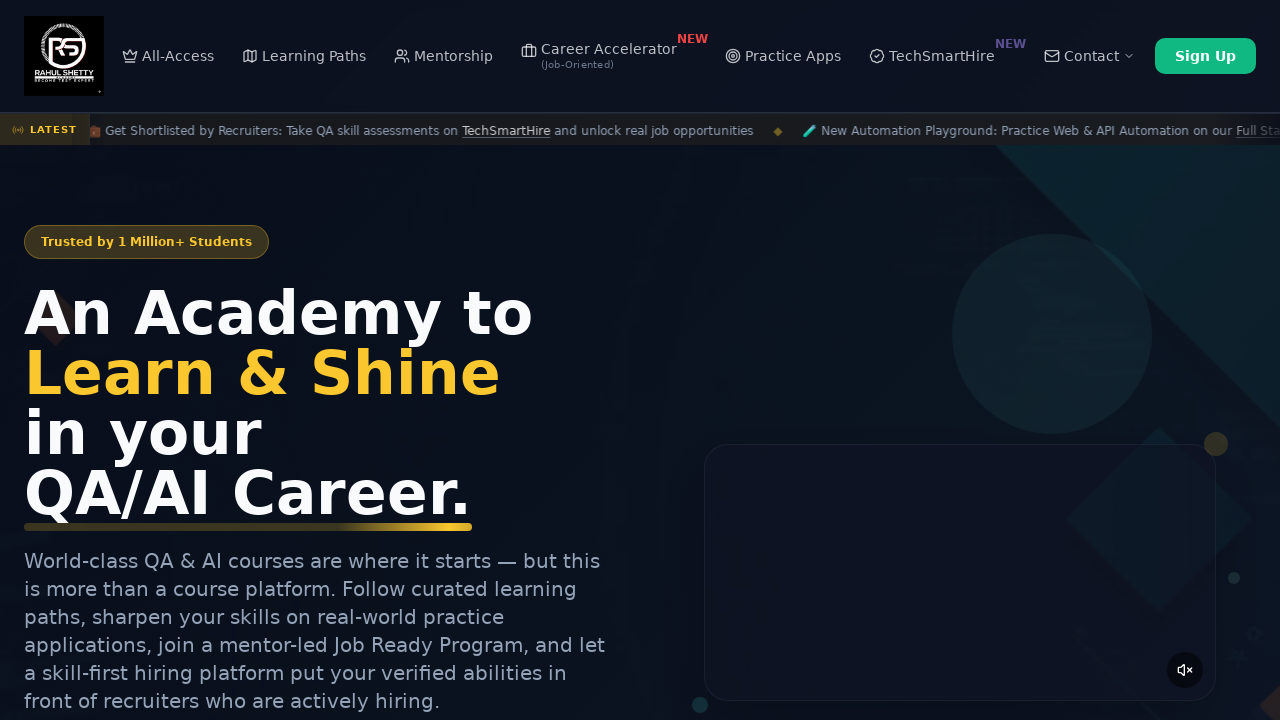

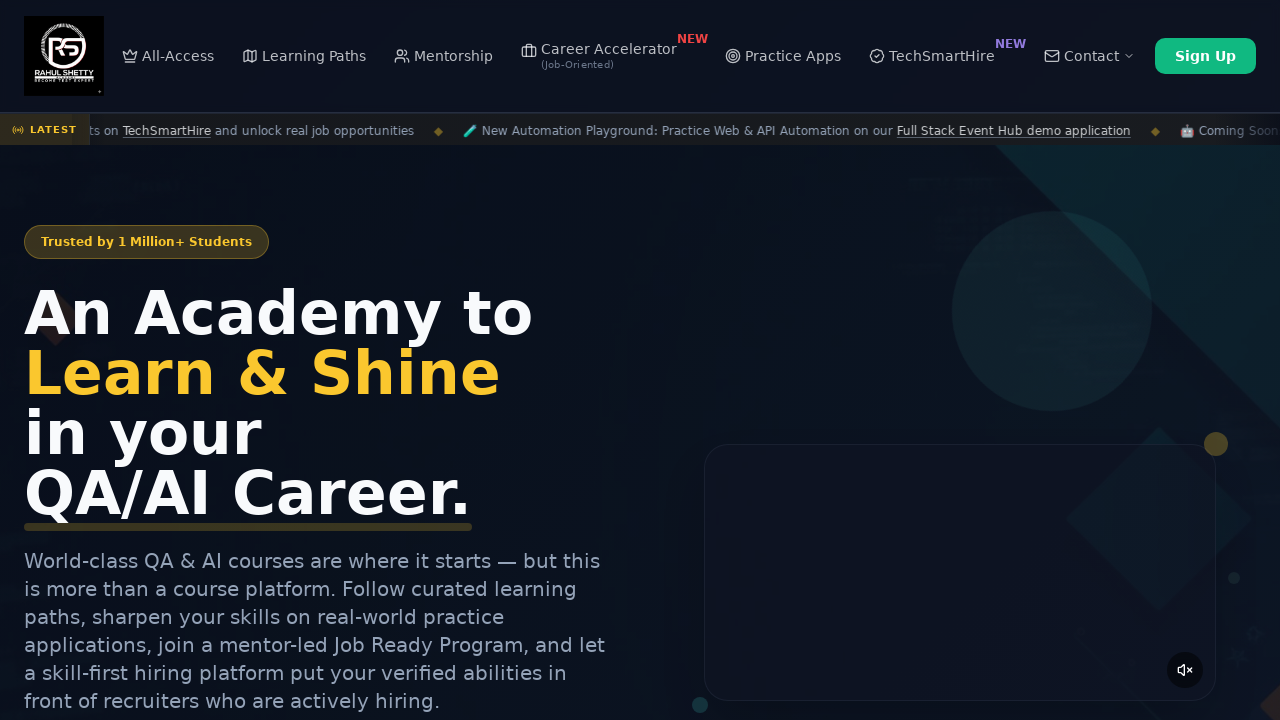